Tests keyboard key press functionality by sending SPACE and TAB keys to a page and verifying the displayed result text confirms which key was pressed.

Starting URL: http://the-internet.herokuapp.com/key_presses

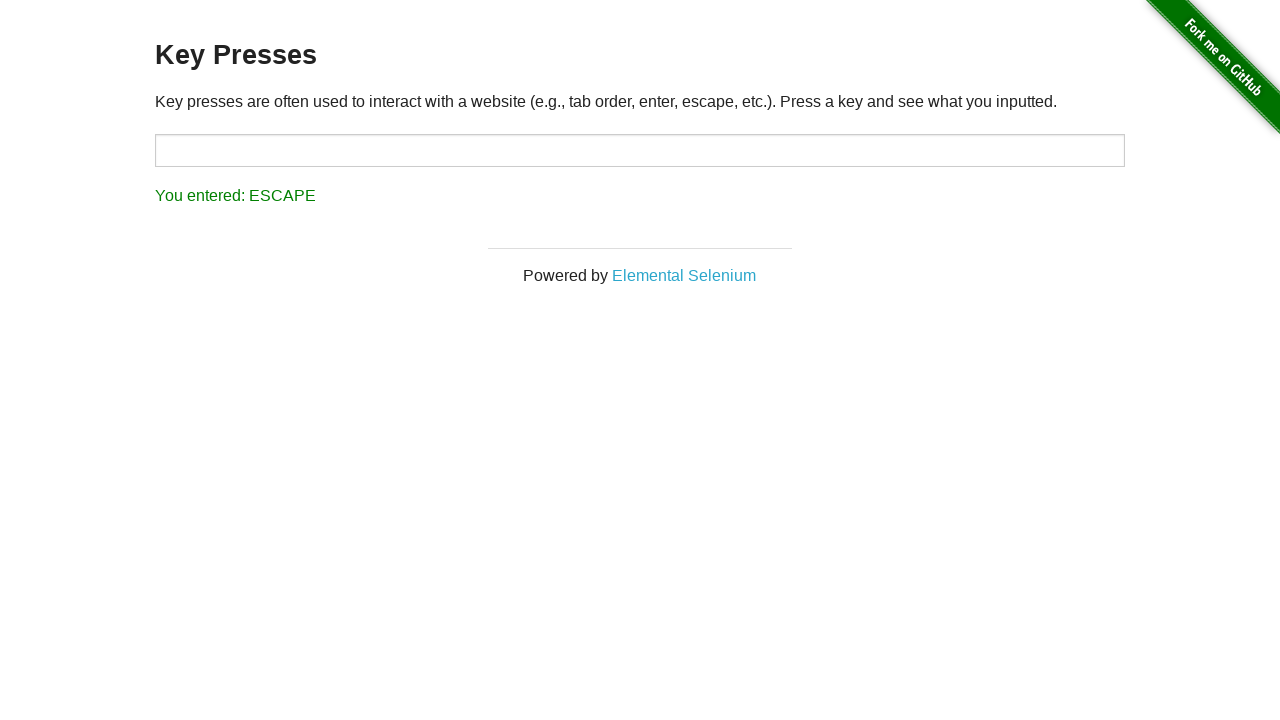

Pressed SPACE key on example element on .example
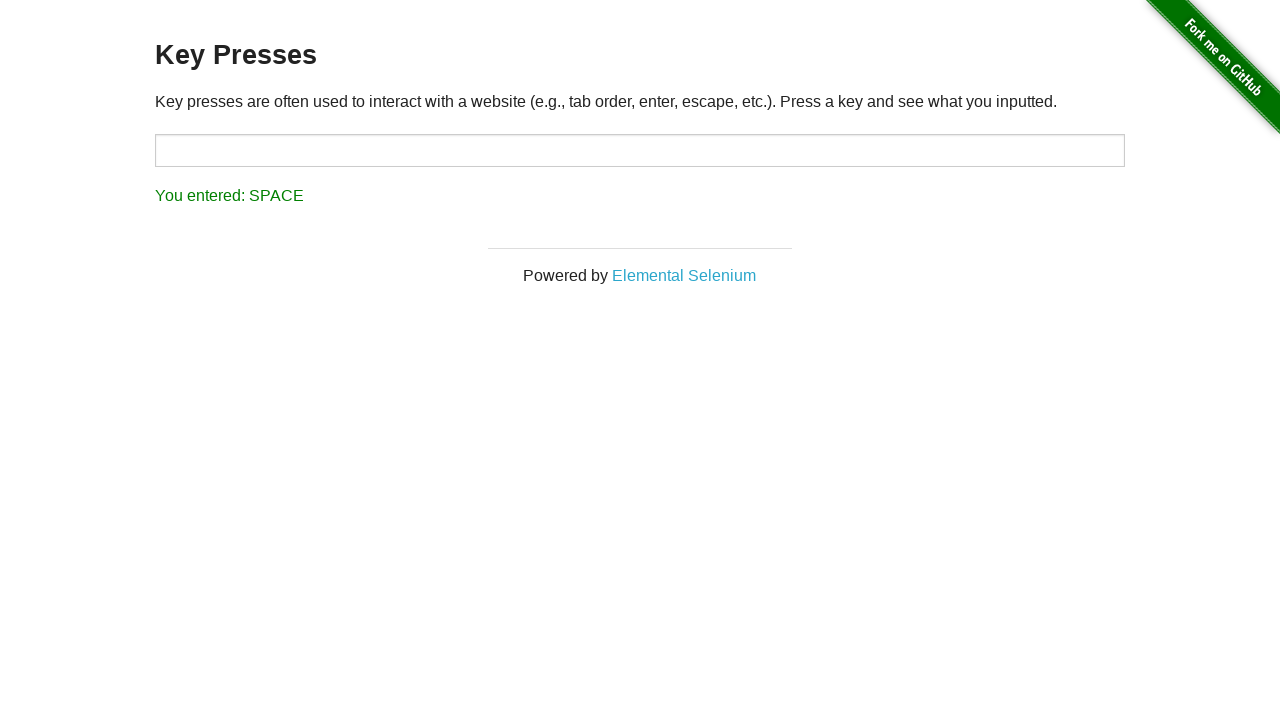

Retrieved result text after SPACE key press
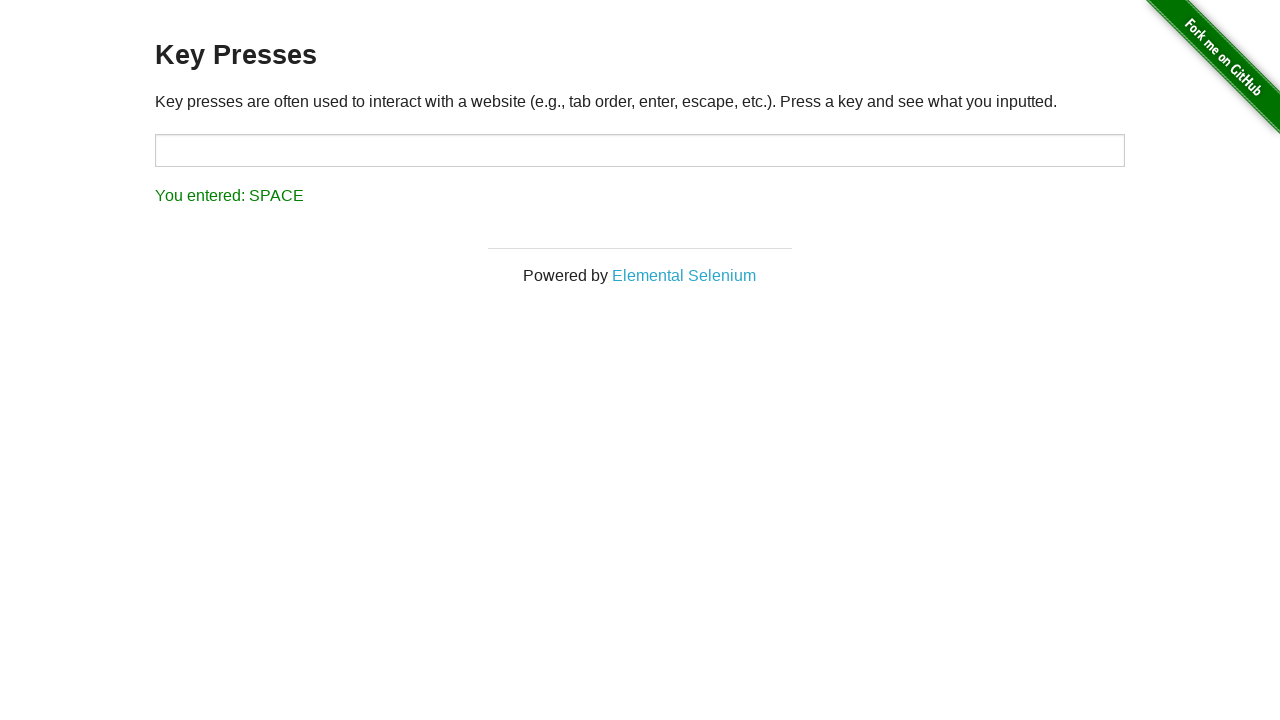

Verified result text confirms SPACE key was pressed
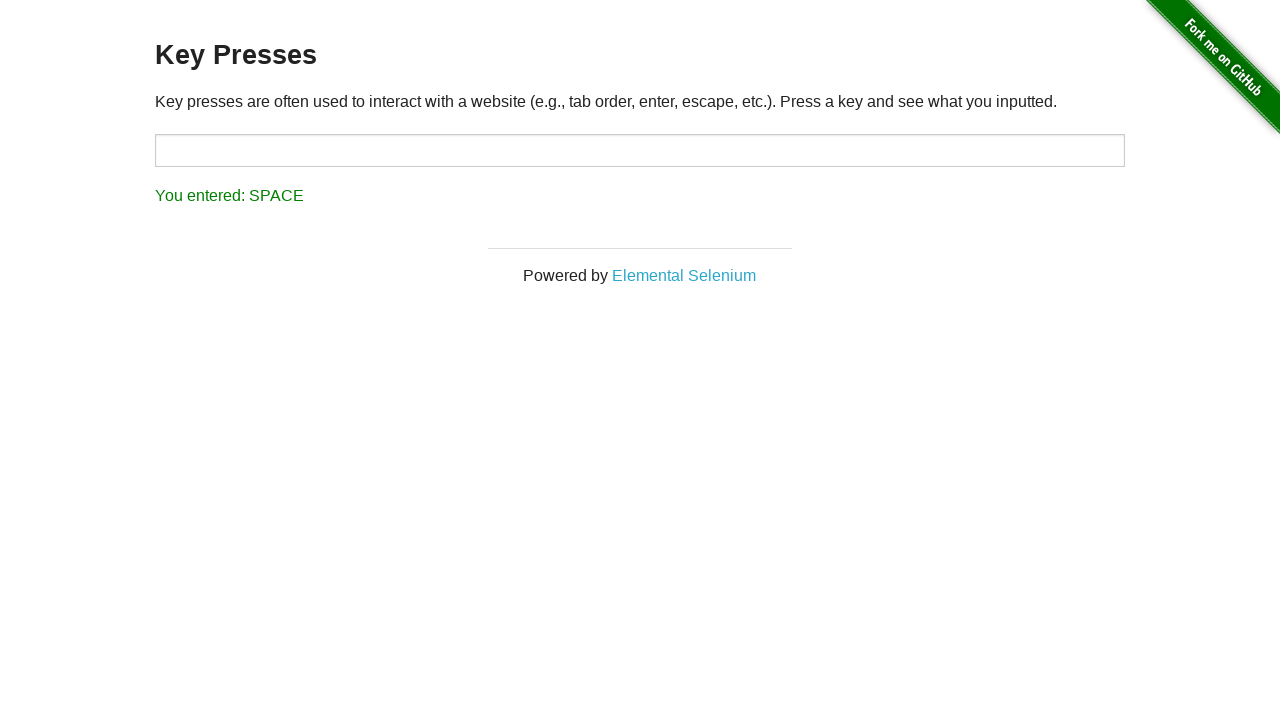

Pressed TAB key using keyboard
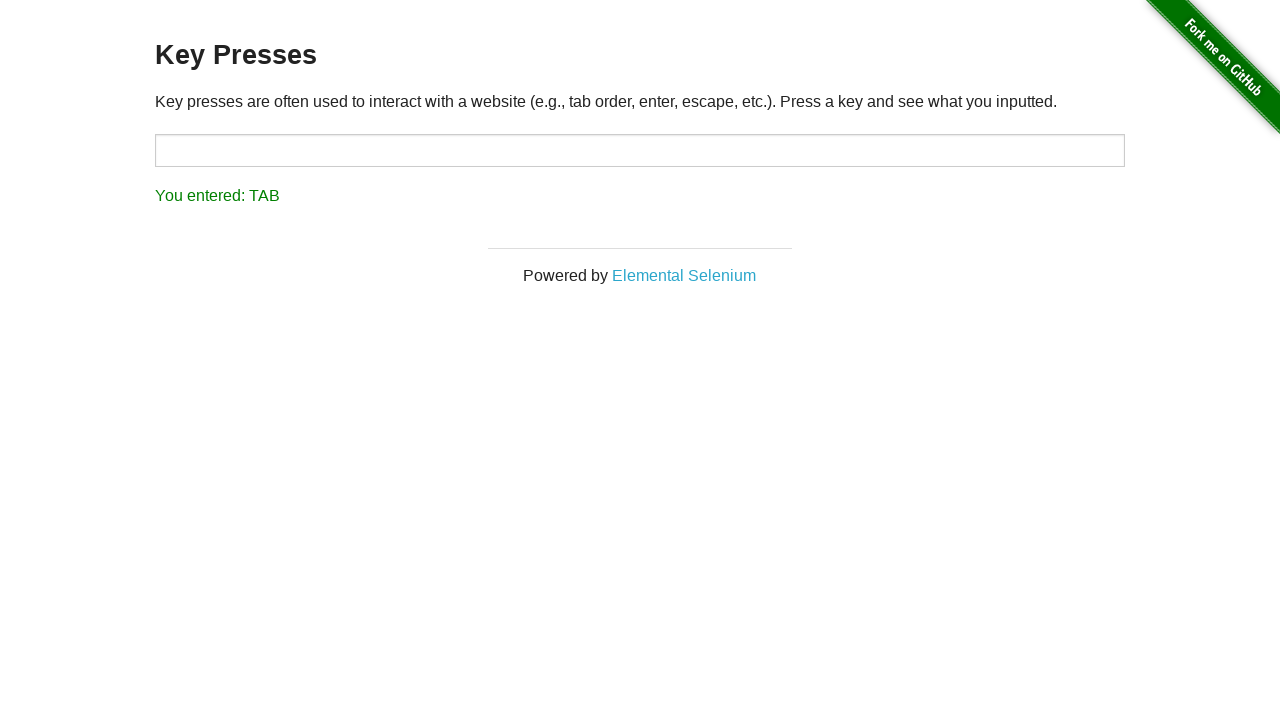

Retrieved result text after TAB key press
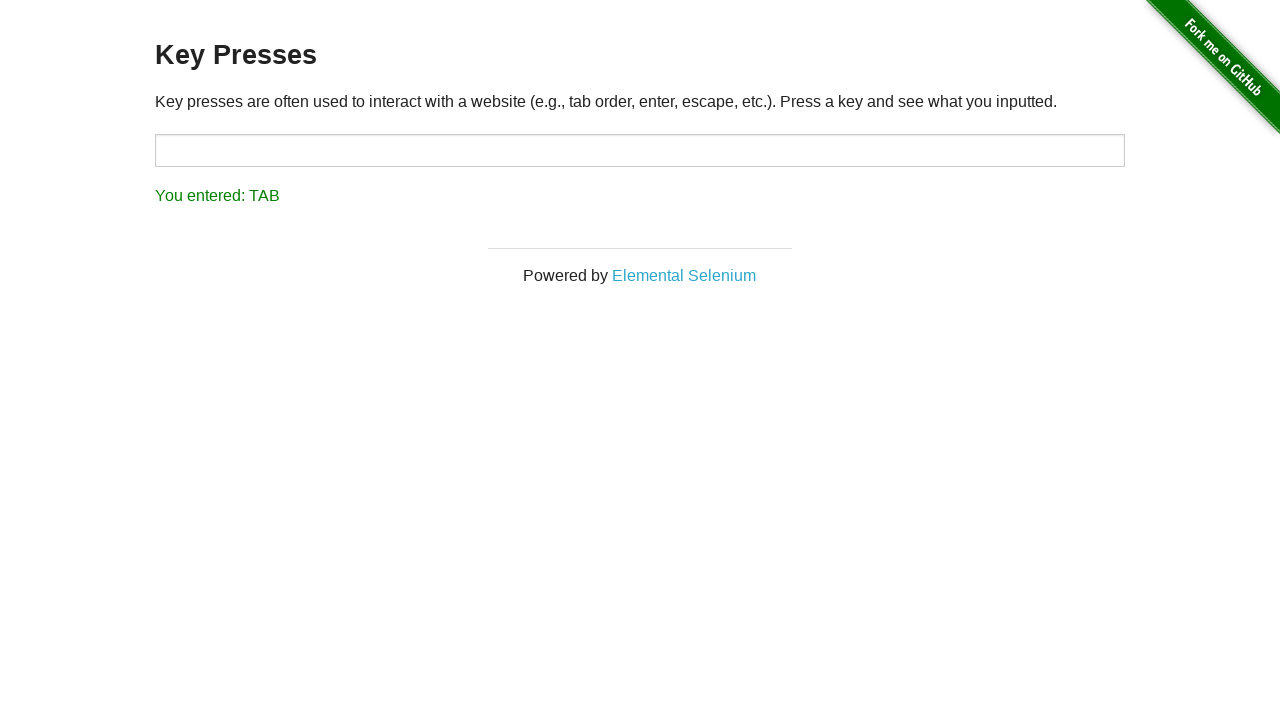

Verified result text confirms TAB key was pressed
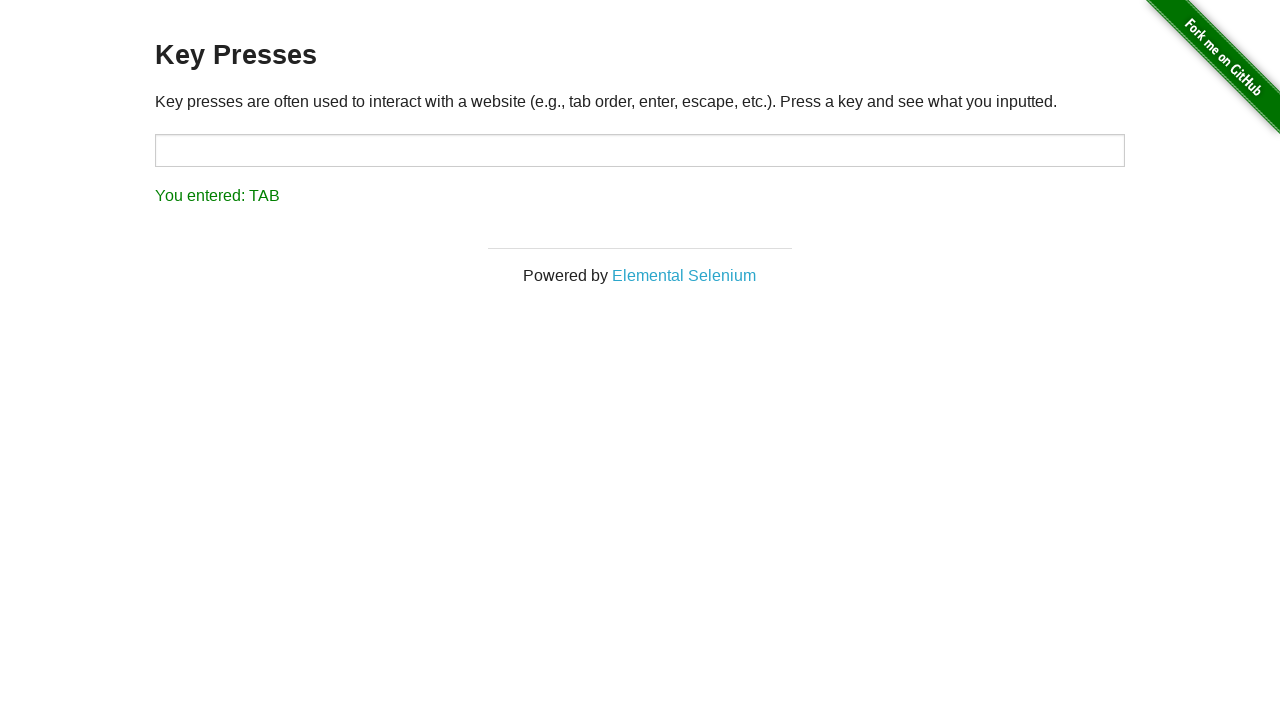

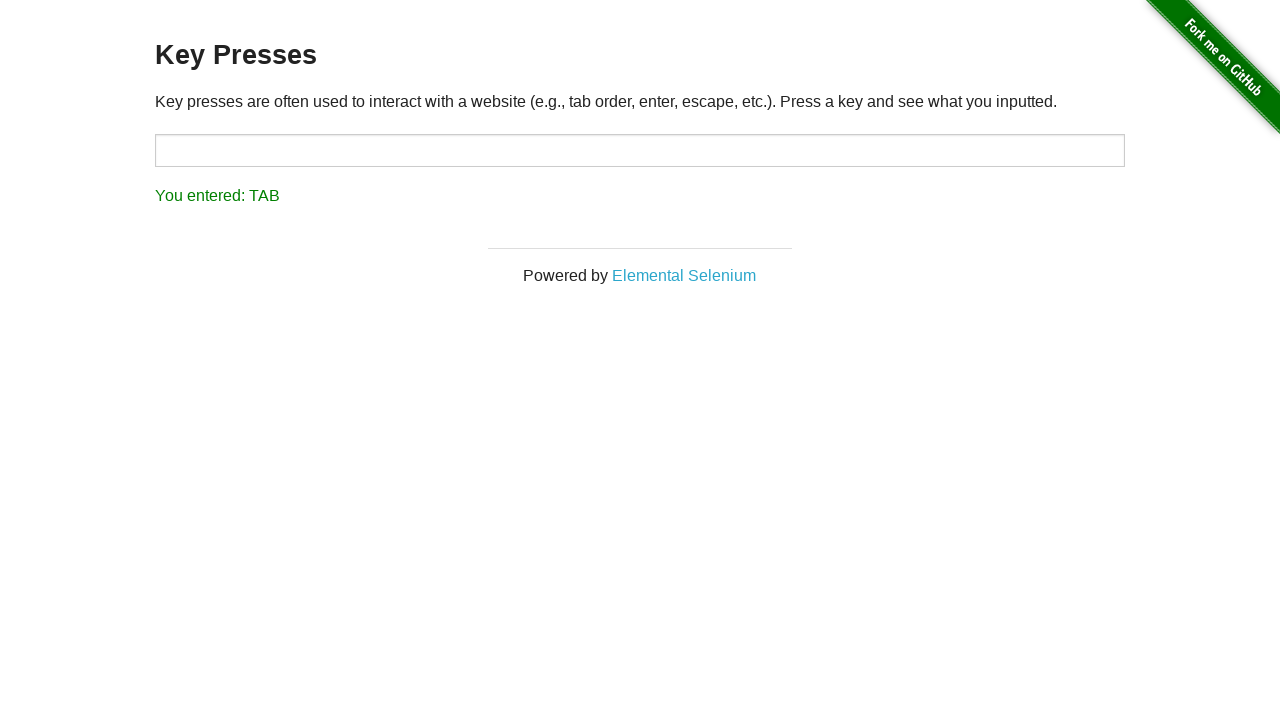